Tests form filling functionality by entering personal details, selecting radio buttons, checkboxes, date picker, and dropdown options

Starting URL: https://www.techlistic.com/p/selenium-practice-form.html

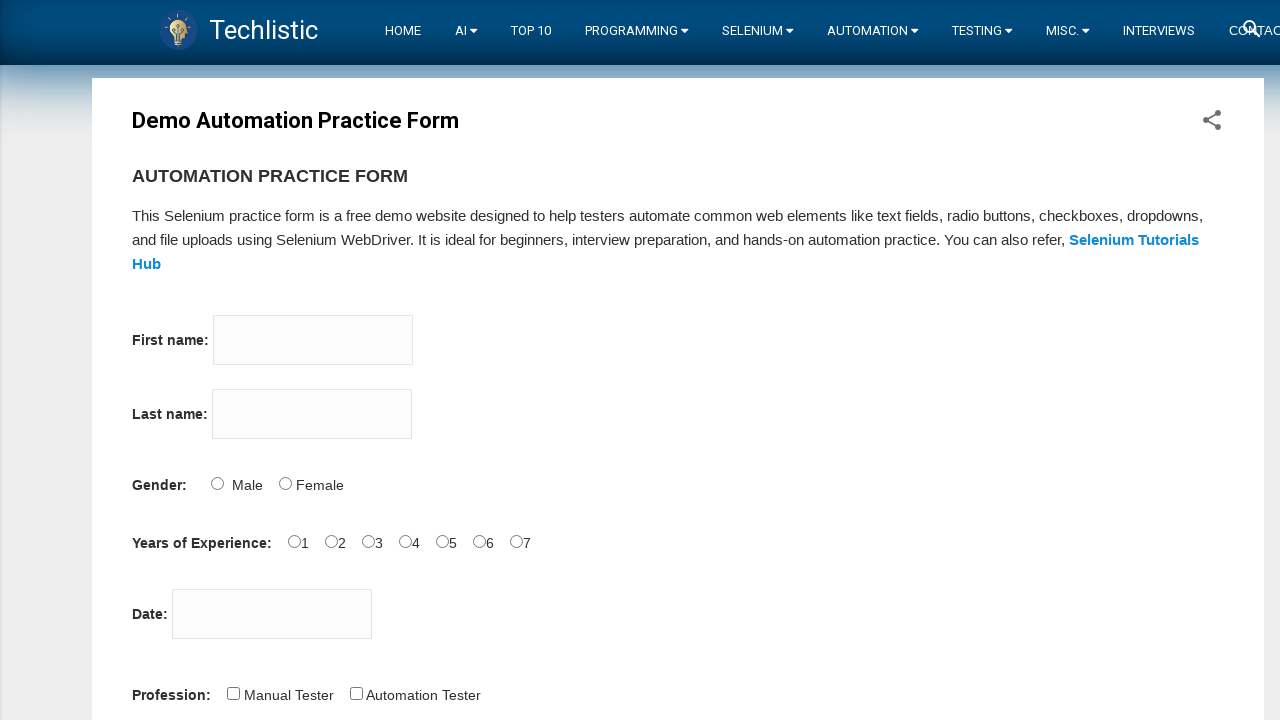

Filled first name field with 'John' on input[name='firstname']
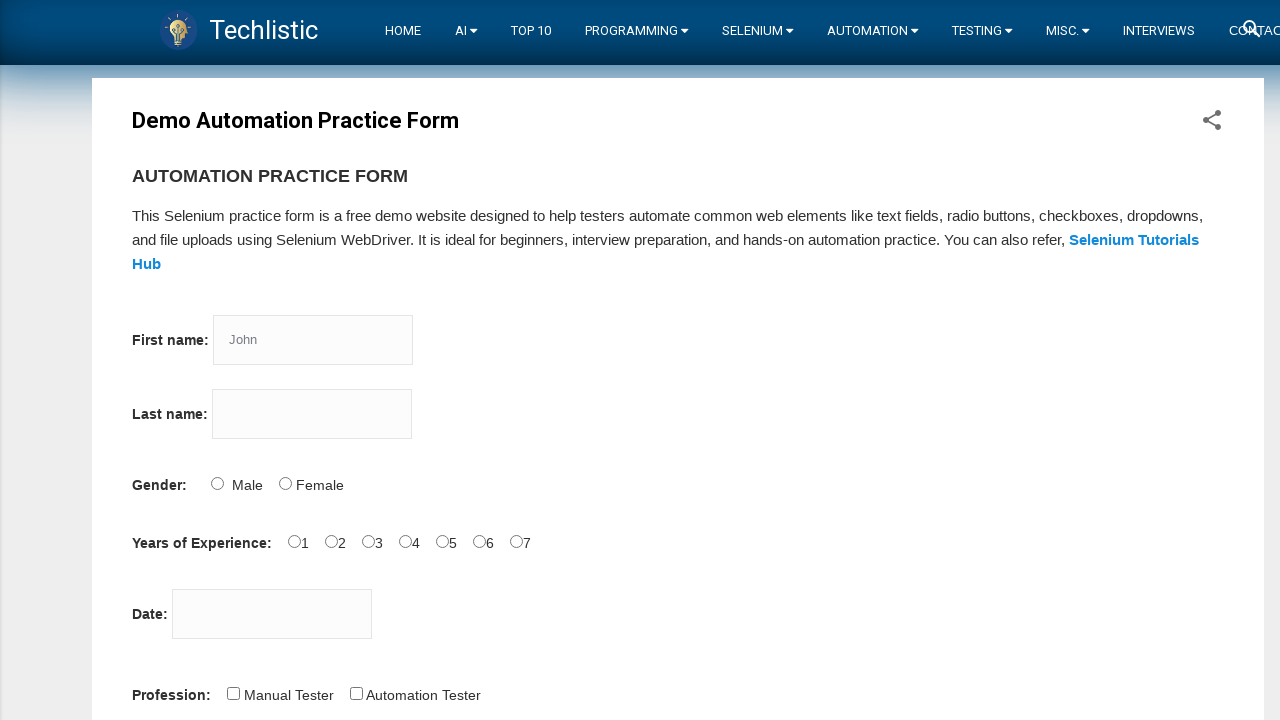

Filled last name field with 'Doe' on input[name='lastname']
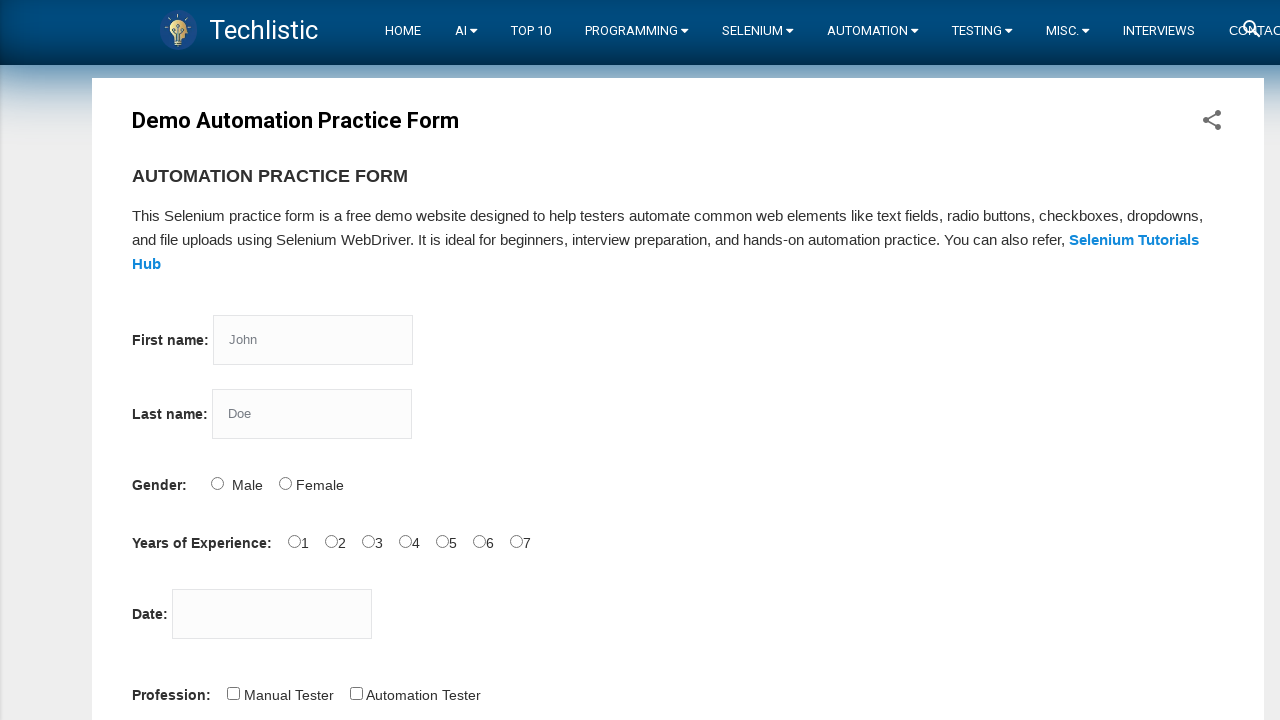

Selected Male radio button for sex at (217, 483) on #sex-0
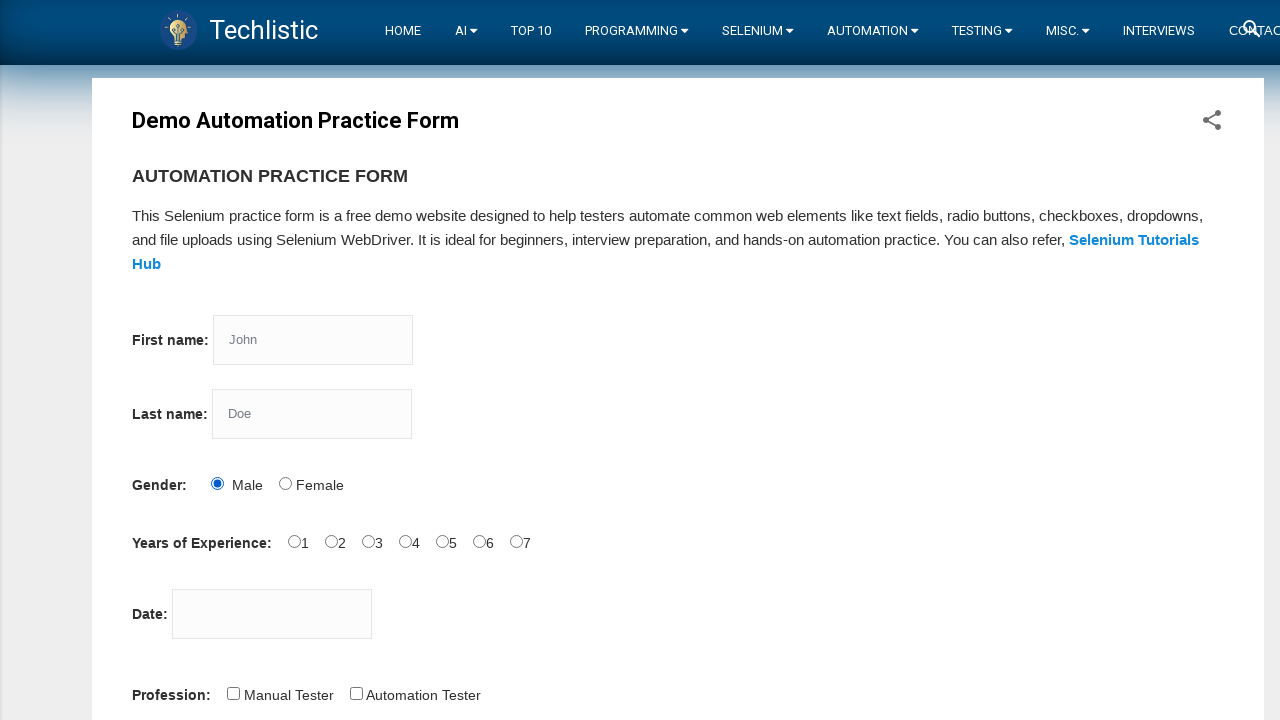

Selected 4 years of experience at (405, 541) on #exp-3
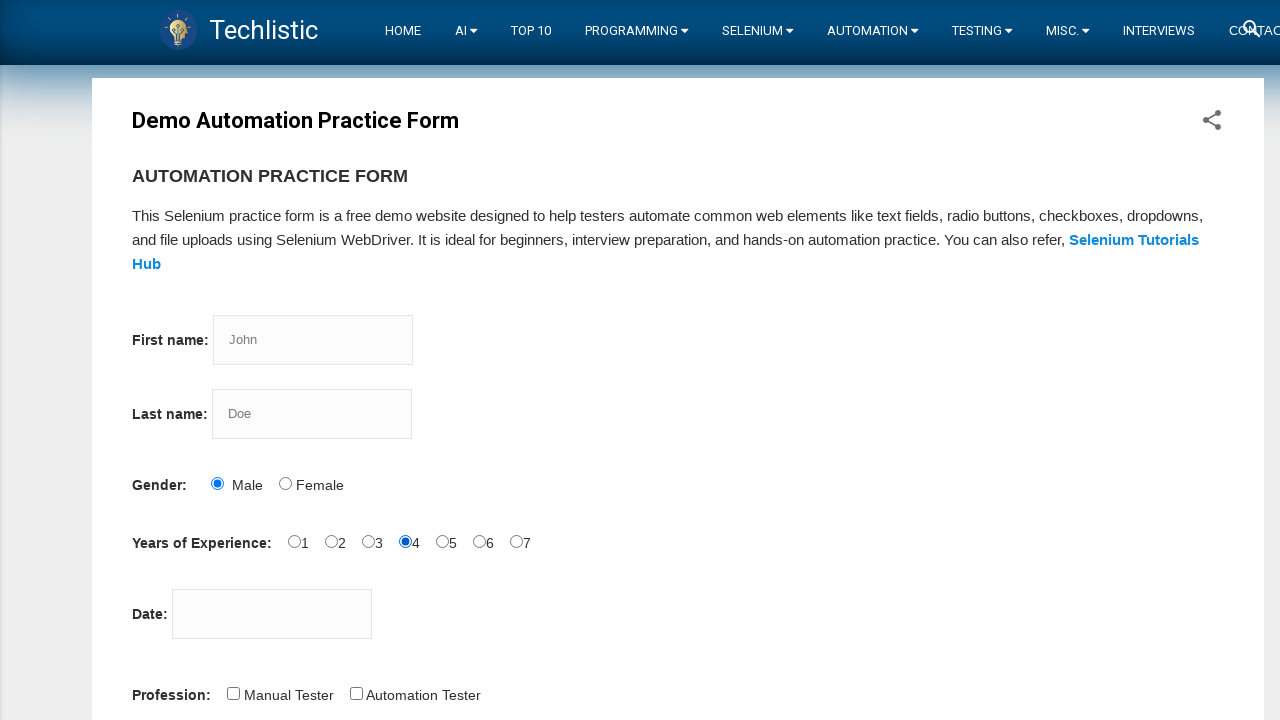

Filled date picker with '27-11-2019' on #datepicker
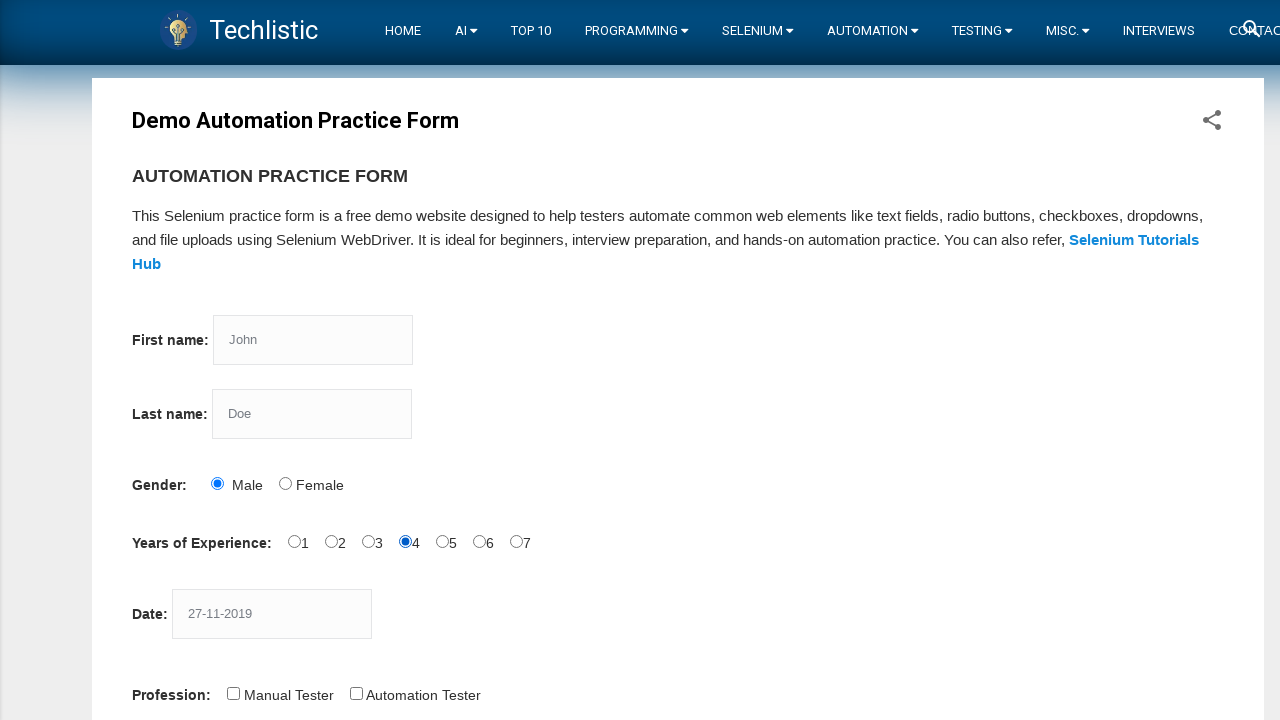

Selected Automation Tester profession at (356, 693) on #profession-1
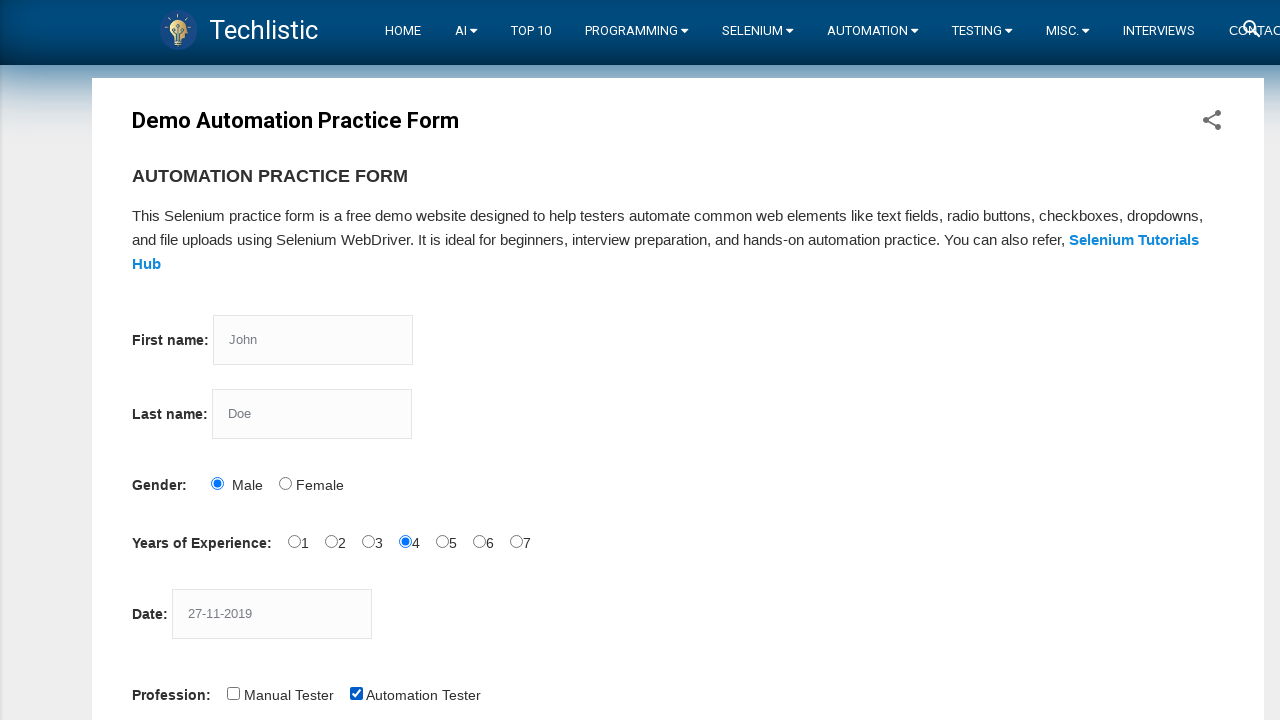

Selected Selenium IDE automation tool at (446, 360) on #tool-2
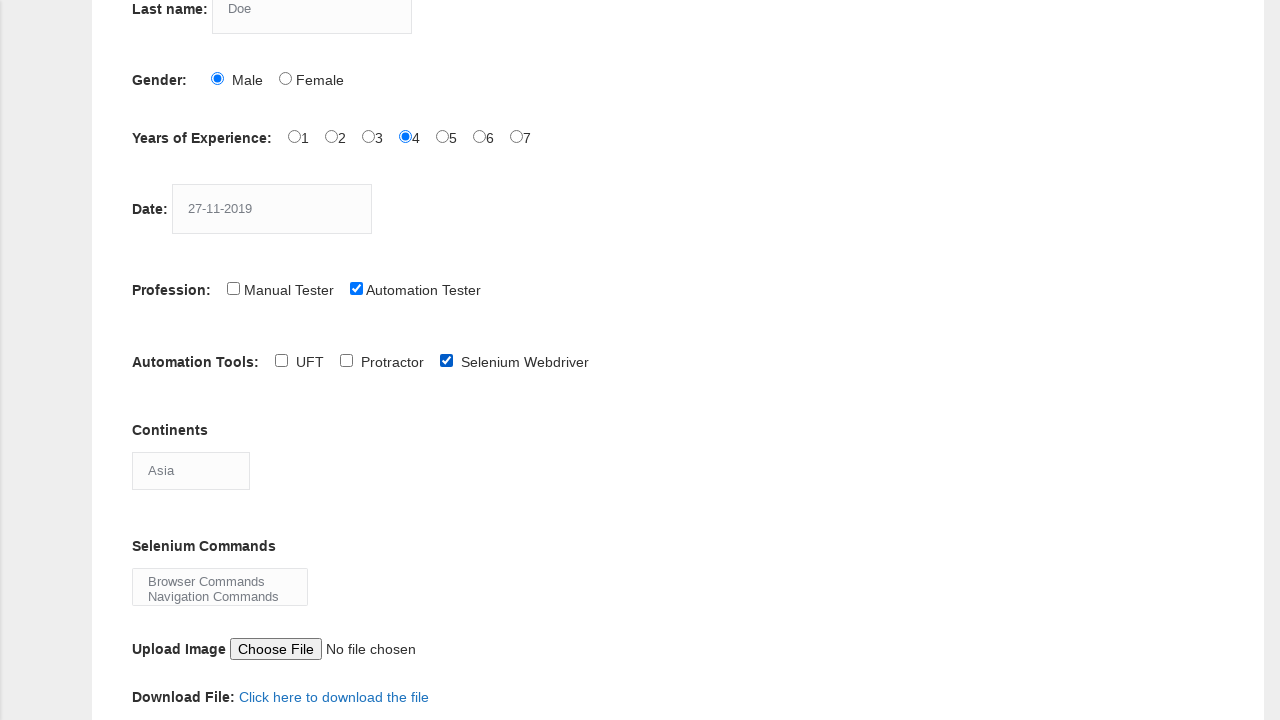

Selected Europe from continents dropdown on #continents
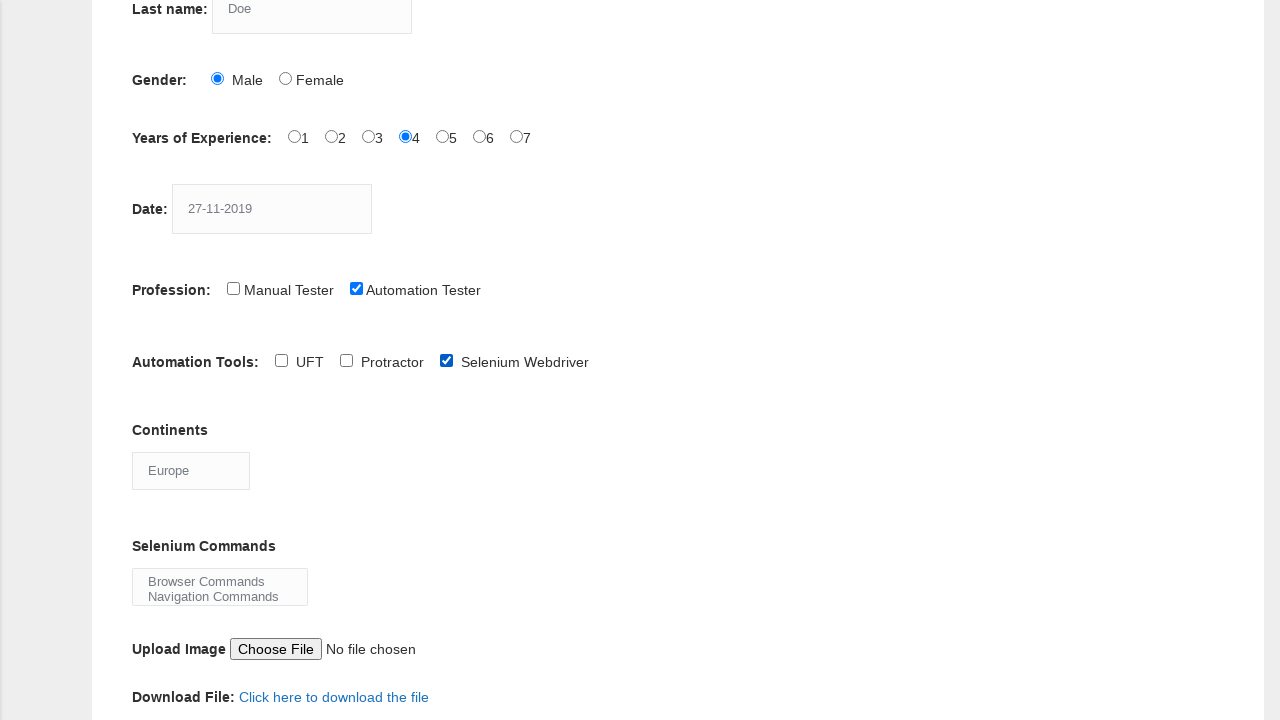

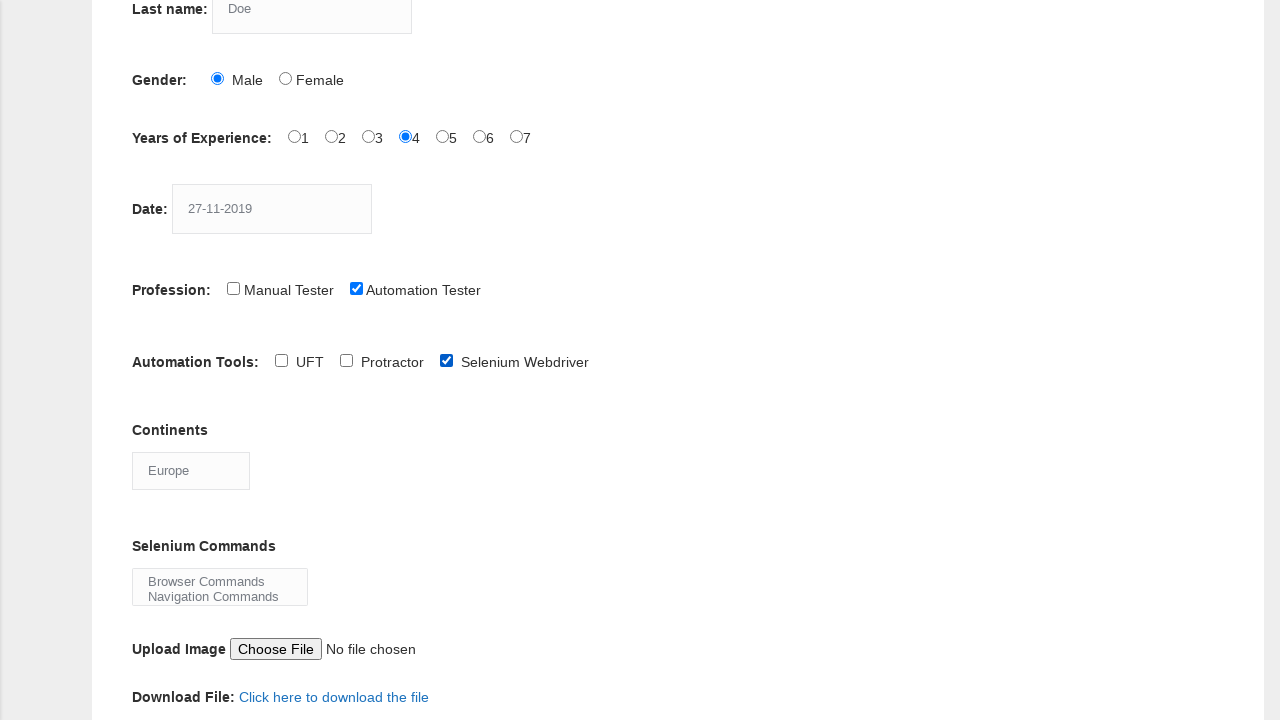